Verifies that the page title is "OrangeHRM"

Starting URL: https://opensource-demo.orangehrmlive.com/

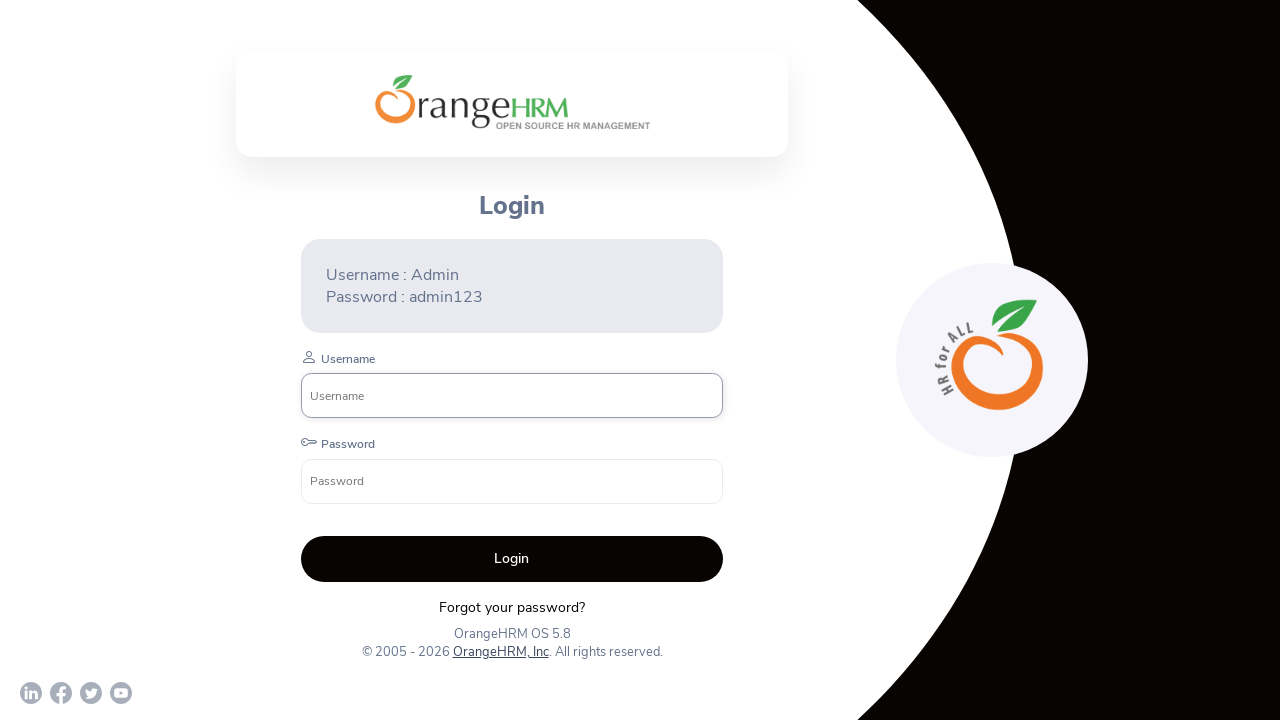

Navigated to OrangeHRM login page
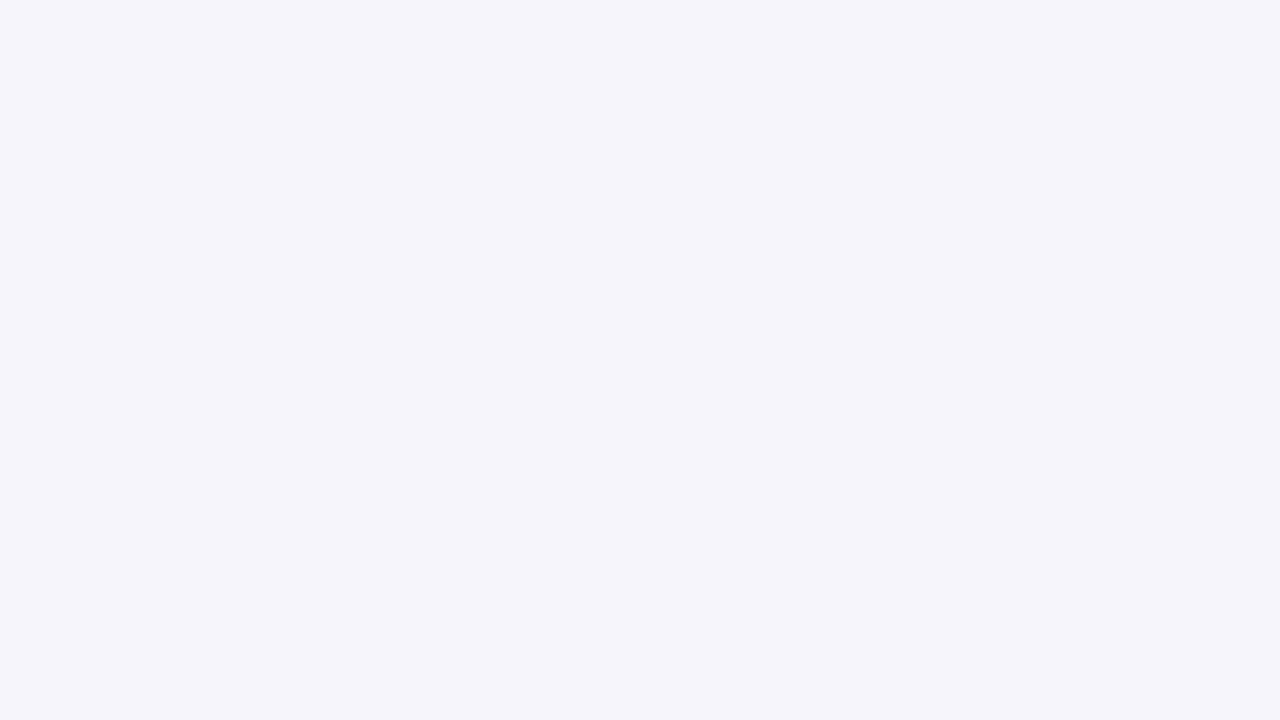

Retrieved page title
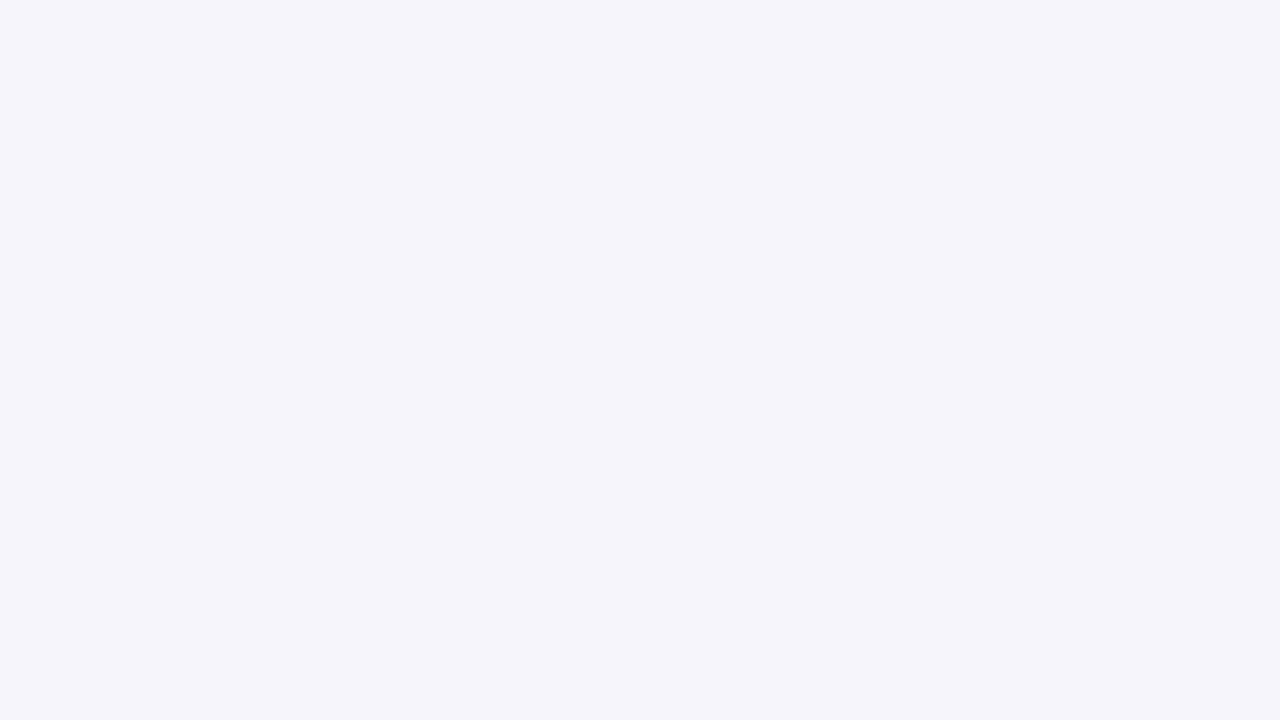

Verified page title is 'OrangeHRM'
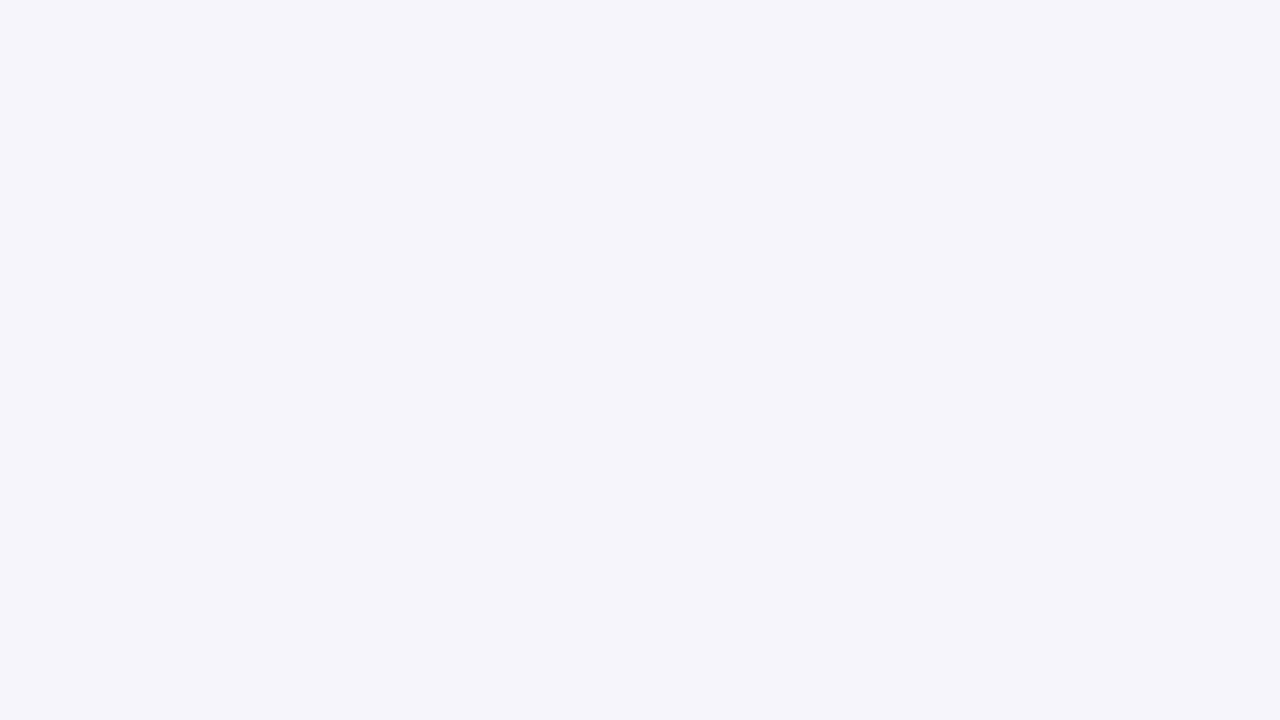

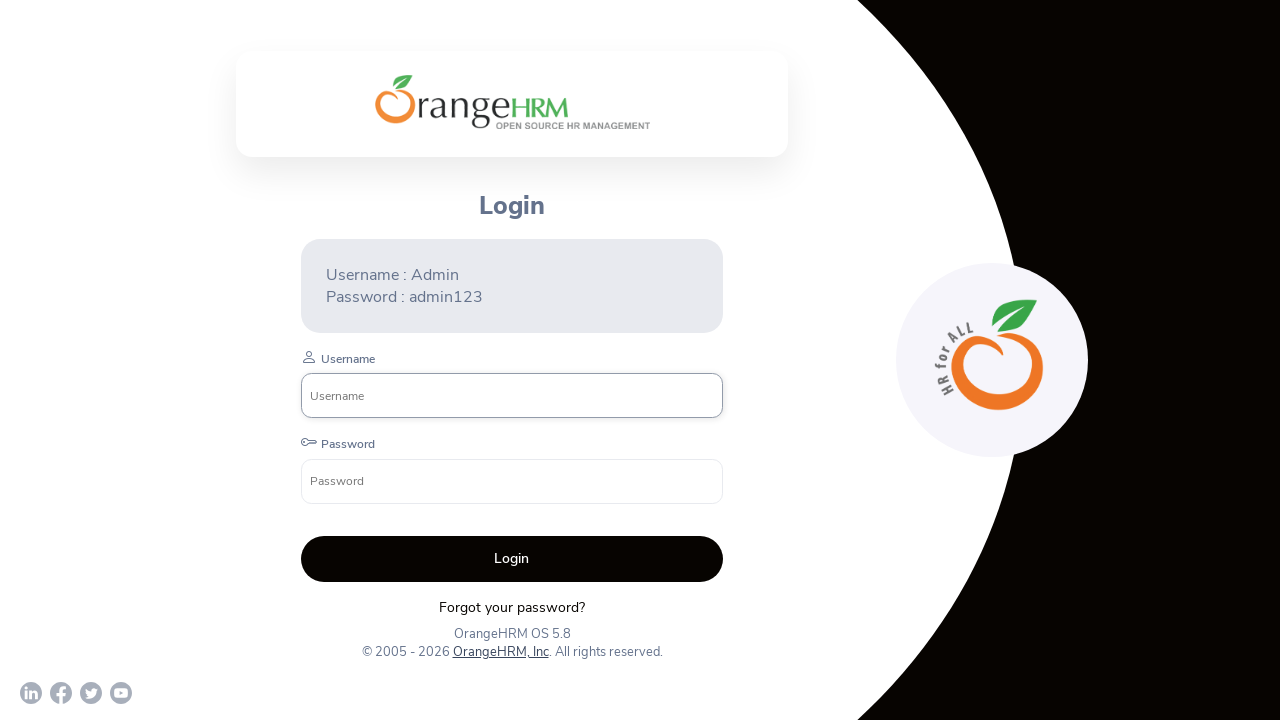